Tests that all four tabs (Individuals, Business, Students & Teachers, Schools & Universities) on the plans page can be clicked and load their respective content panels.

Starting URL: https://www.adobe.com/creativecloud/plans.html

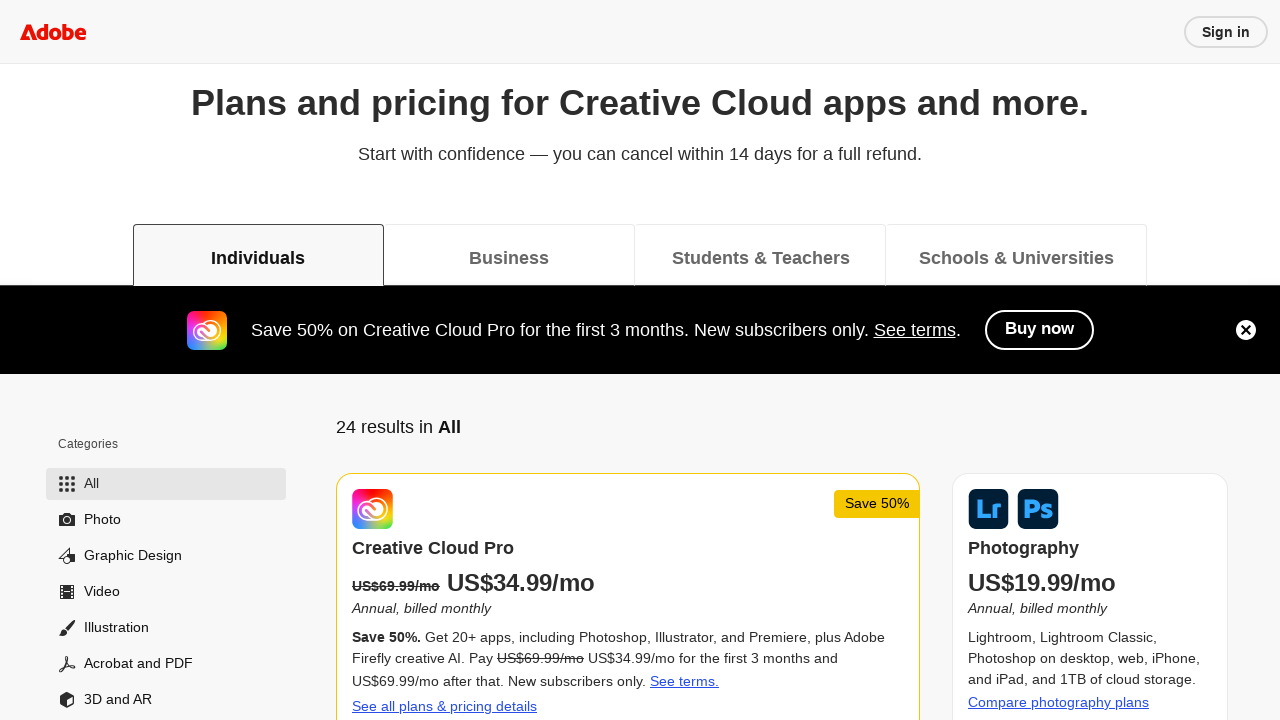

Waited for 'Individuals' tab to be visible
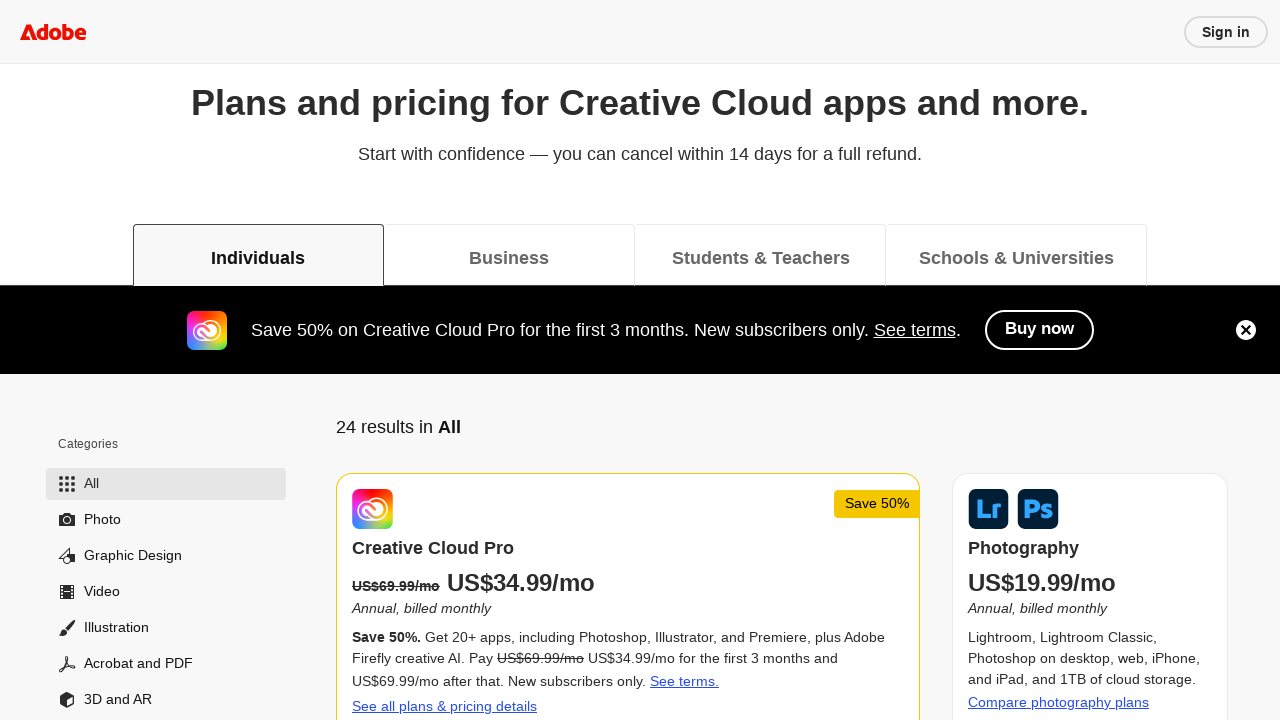

Clicked 'Individuals' tab at (258, 255) on [role="tab"][data-deeplink="individual"]
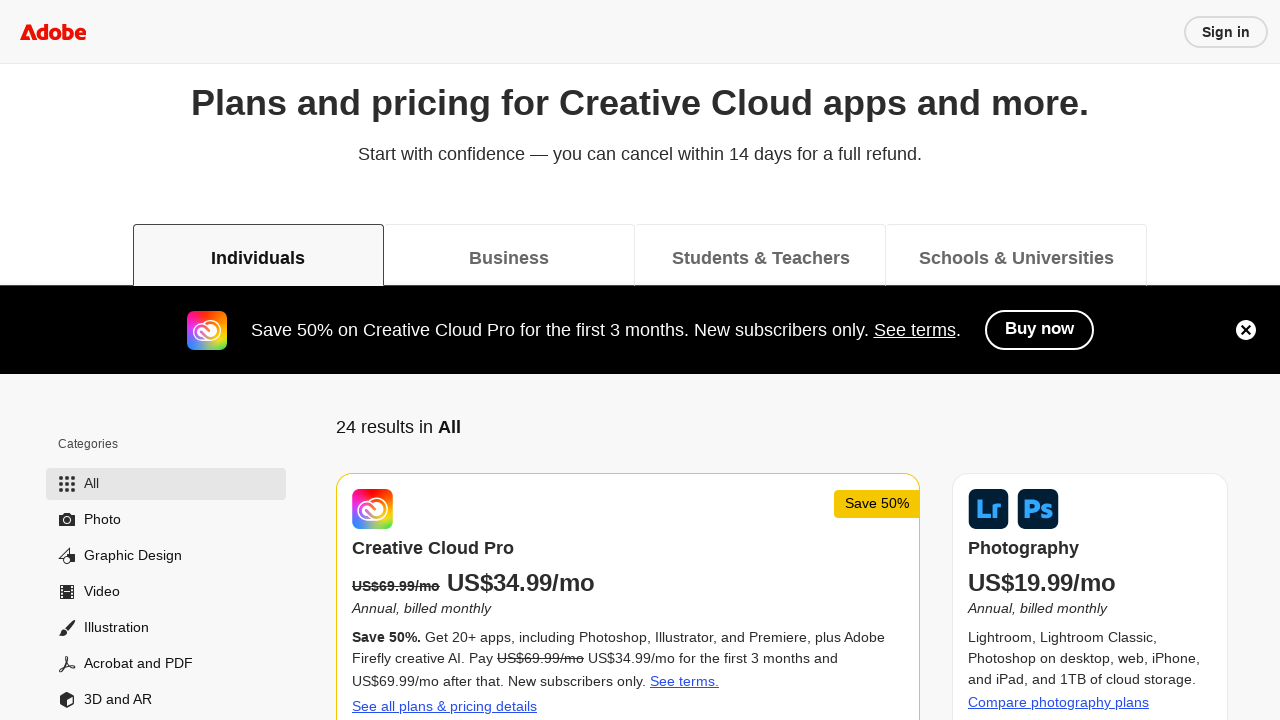

Waited for 'Individuals' content to load
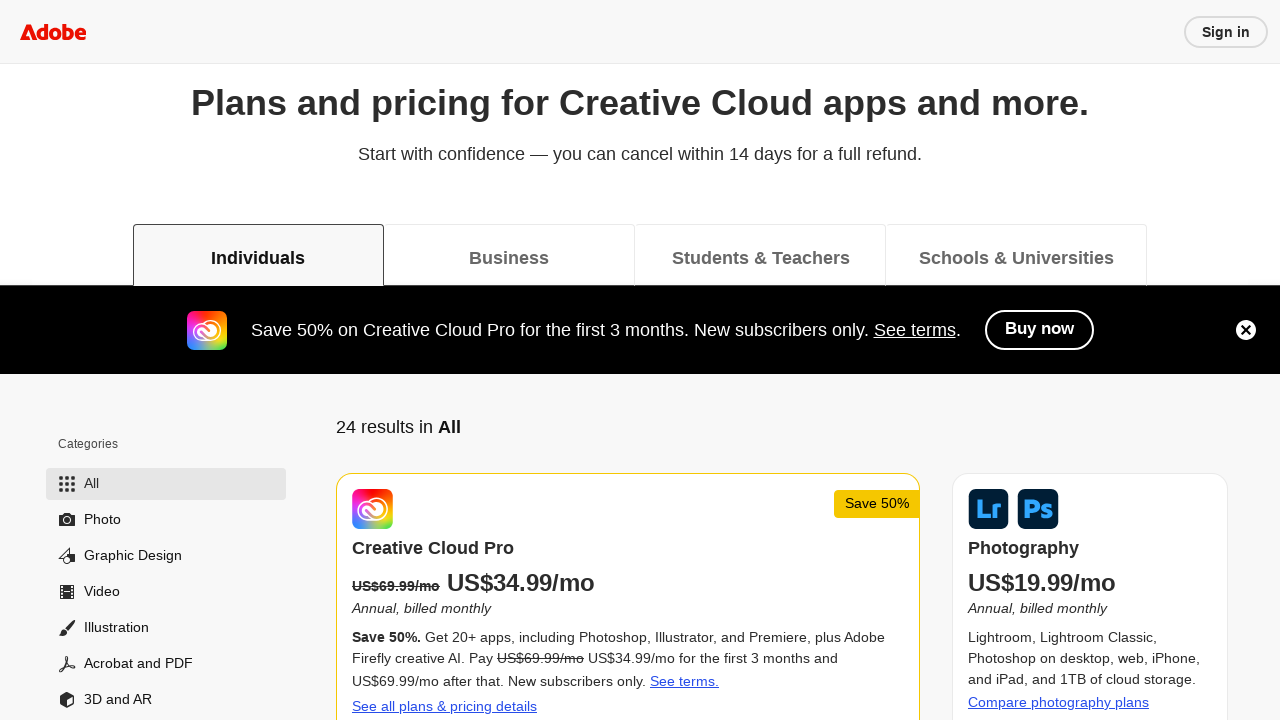

Verified 'Individuals' content panel is visible
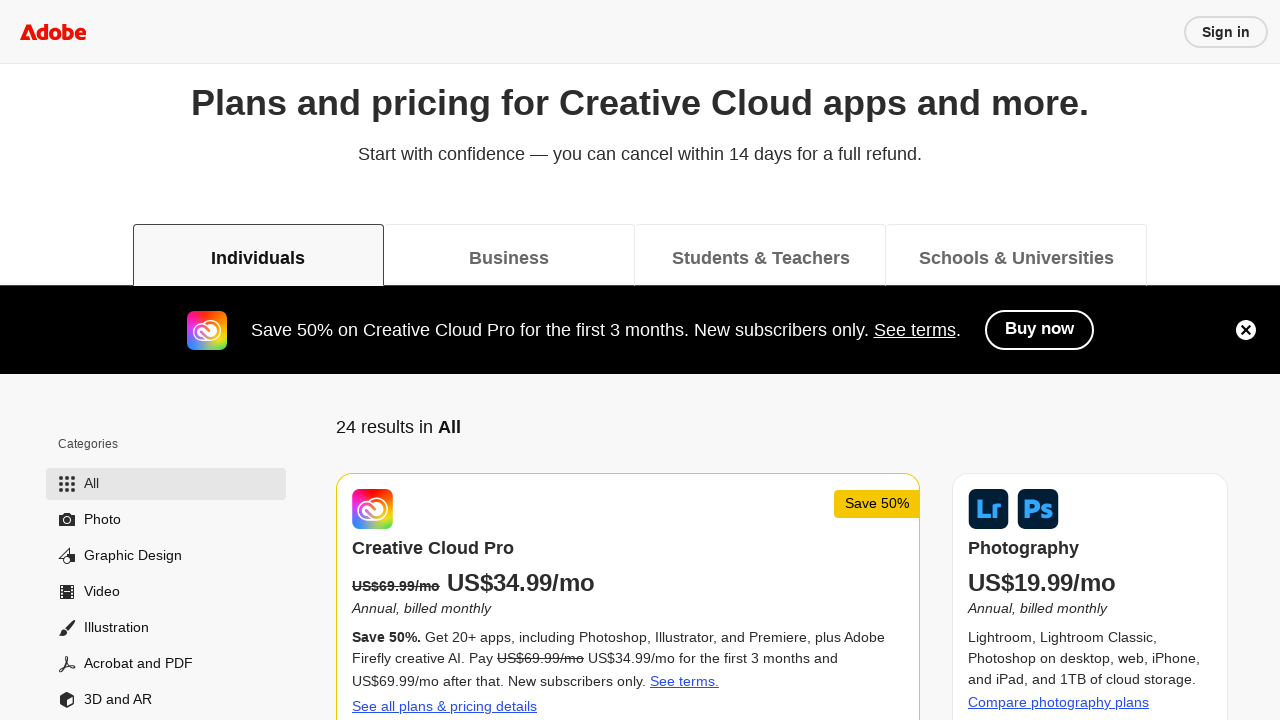

Waited for 'Business' tab to be visible
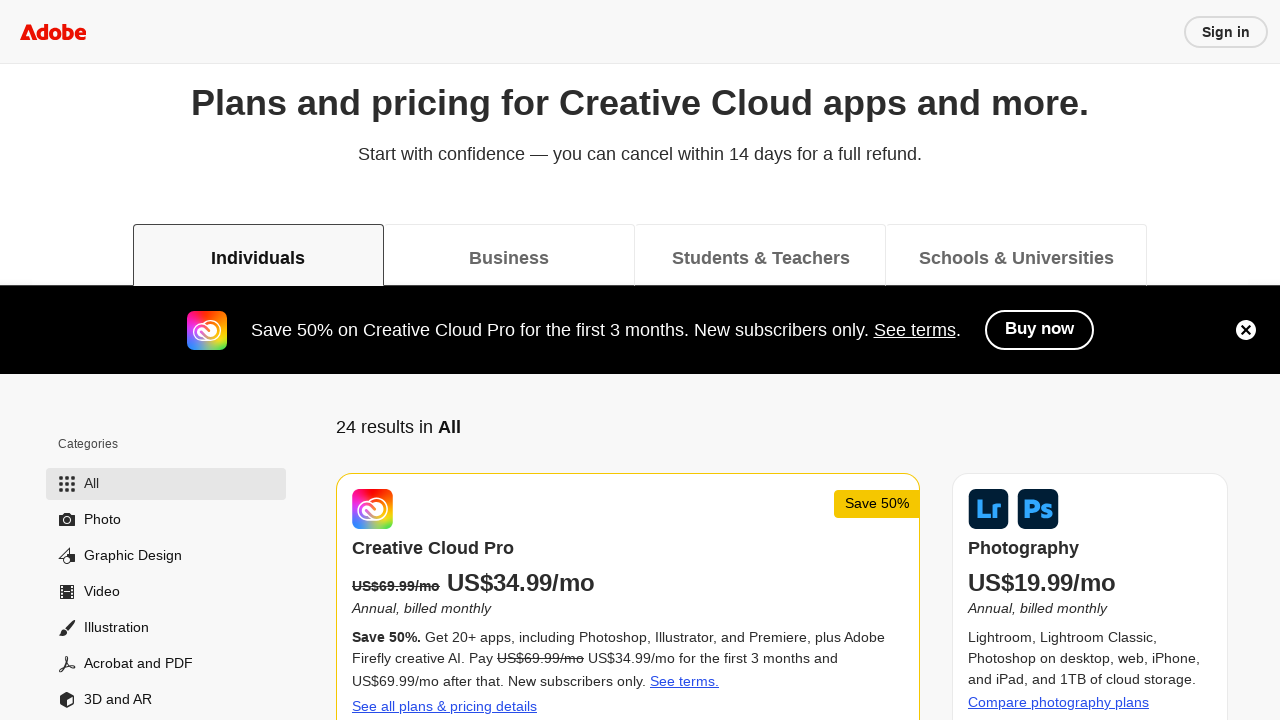

Clicked 'Business' tab at (509, 255) on [role="tab"][data-deeplink="team"]
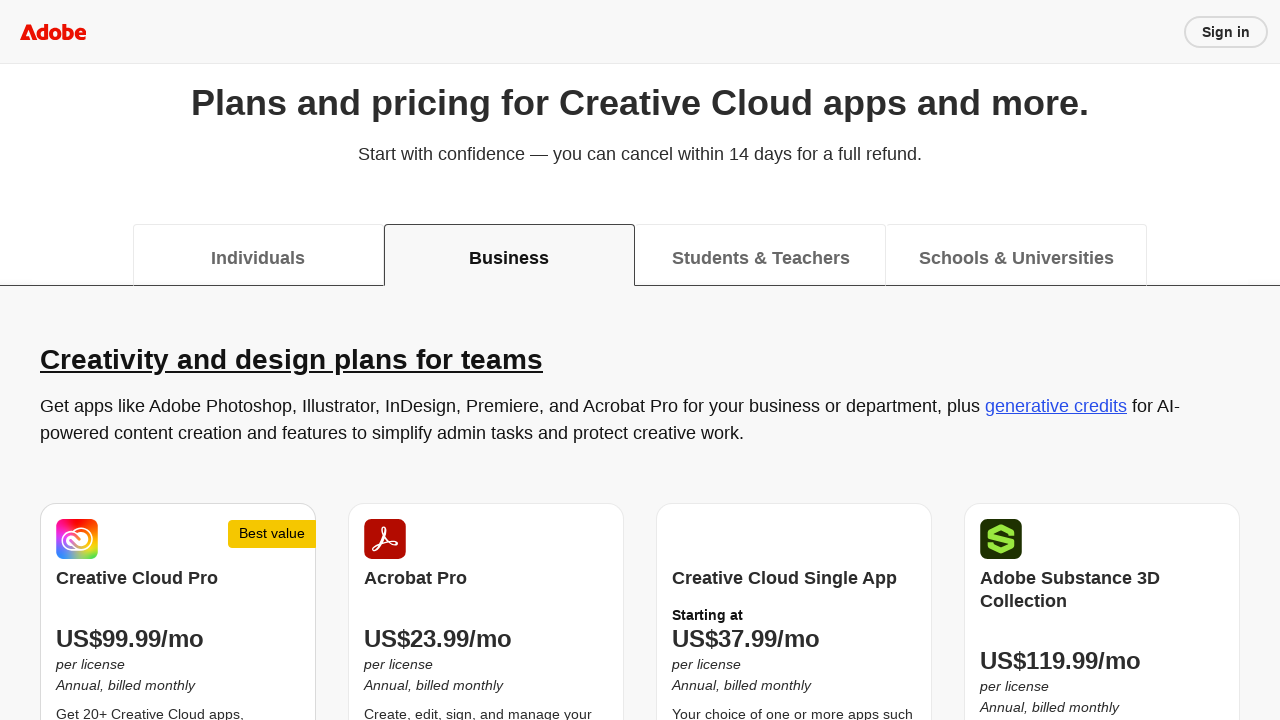

Waited for 'Business' content to load
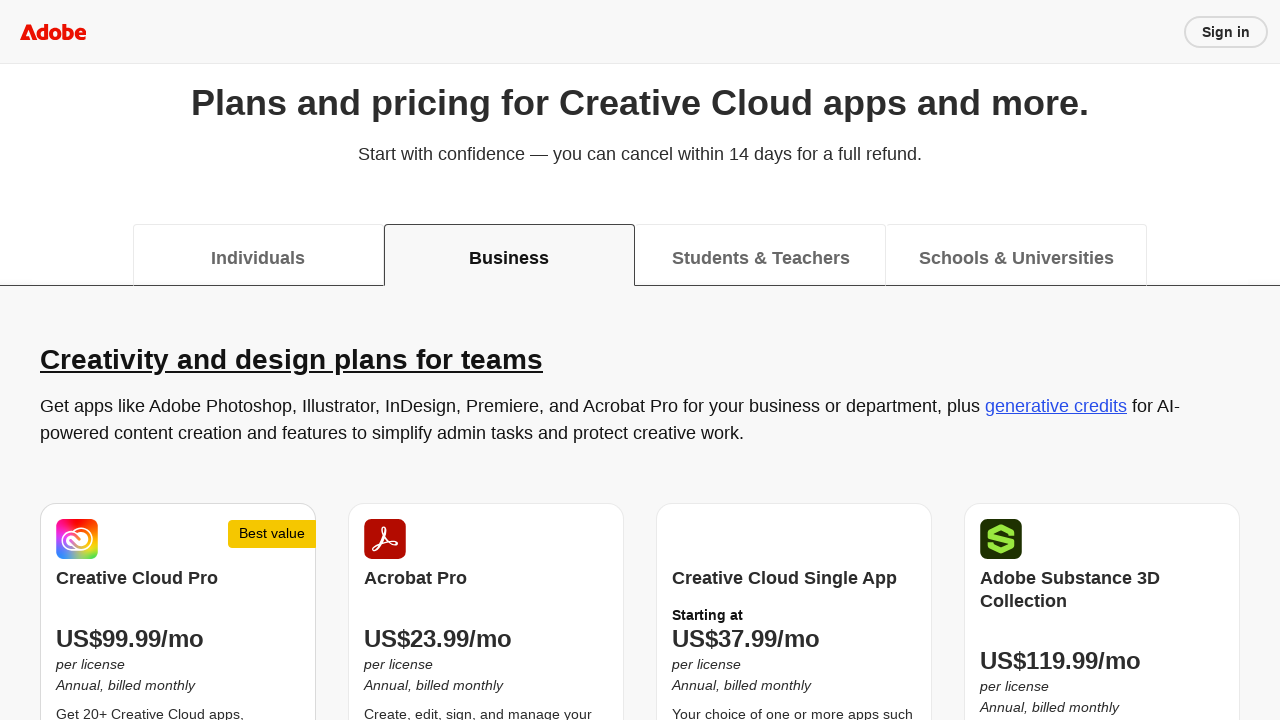

Verified 'Business' content panel is visible
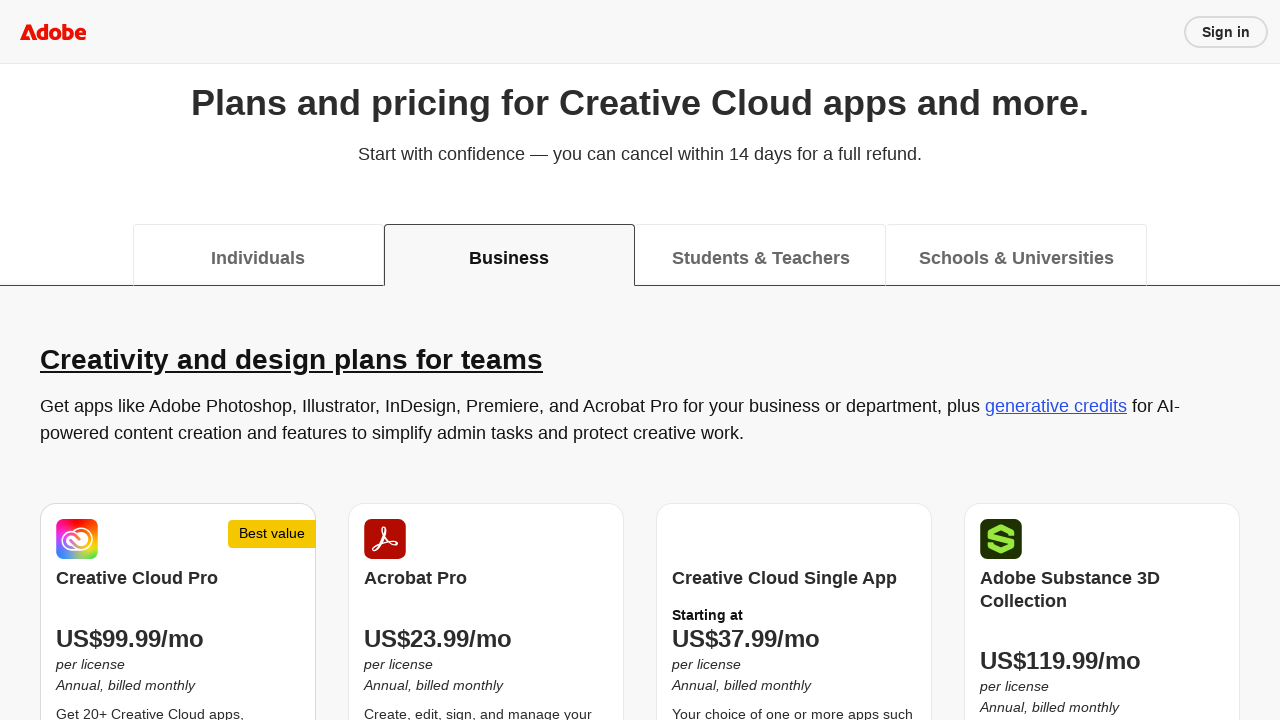

Waited for 'Students & Teachers' tab to be visible
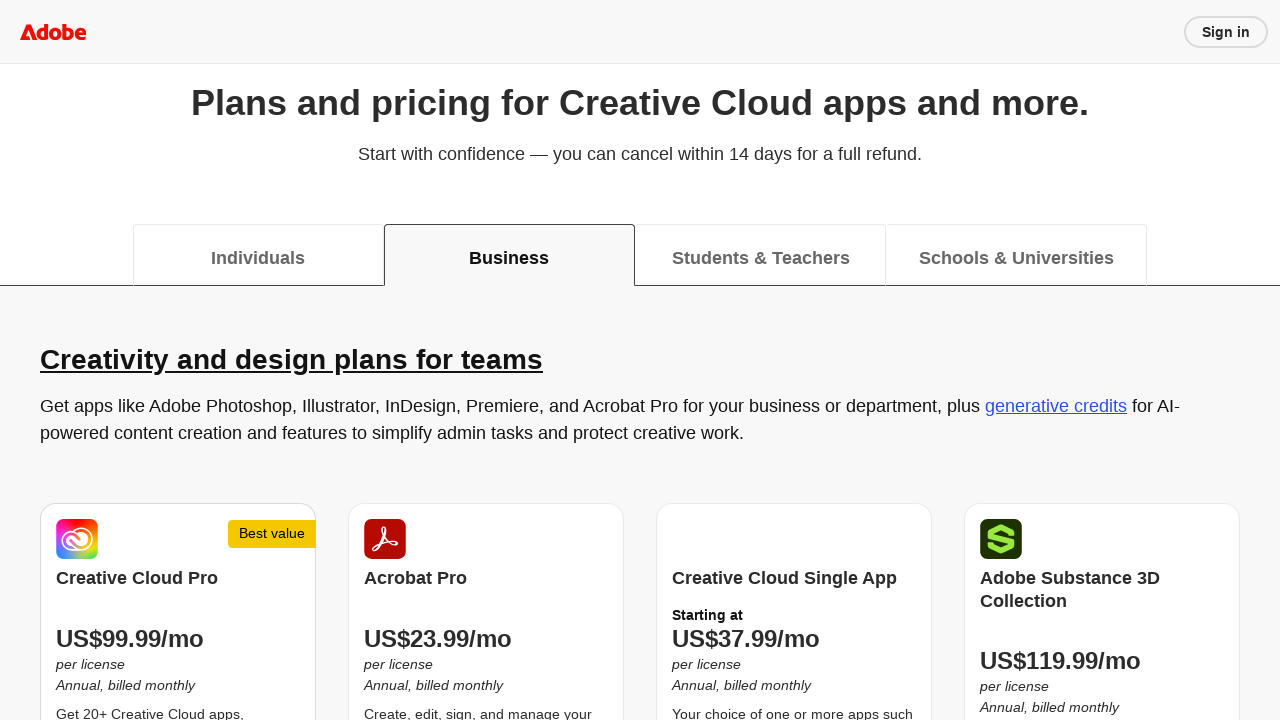

Clicked 'Students & Teachers' tab at (761, 255) on [role="tab"][data-deeplink="edu"]
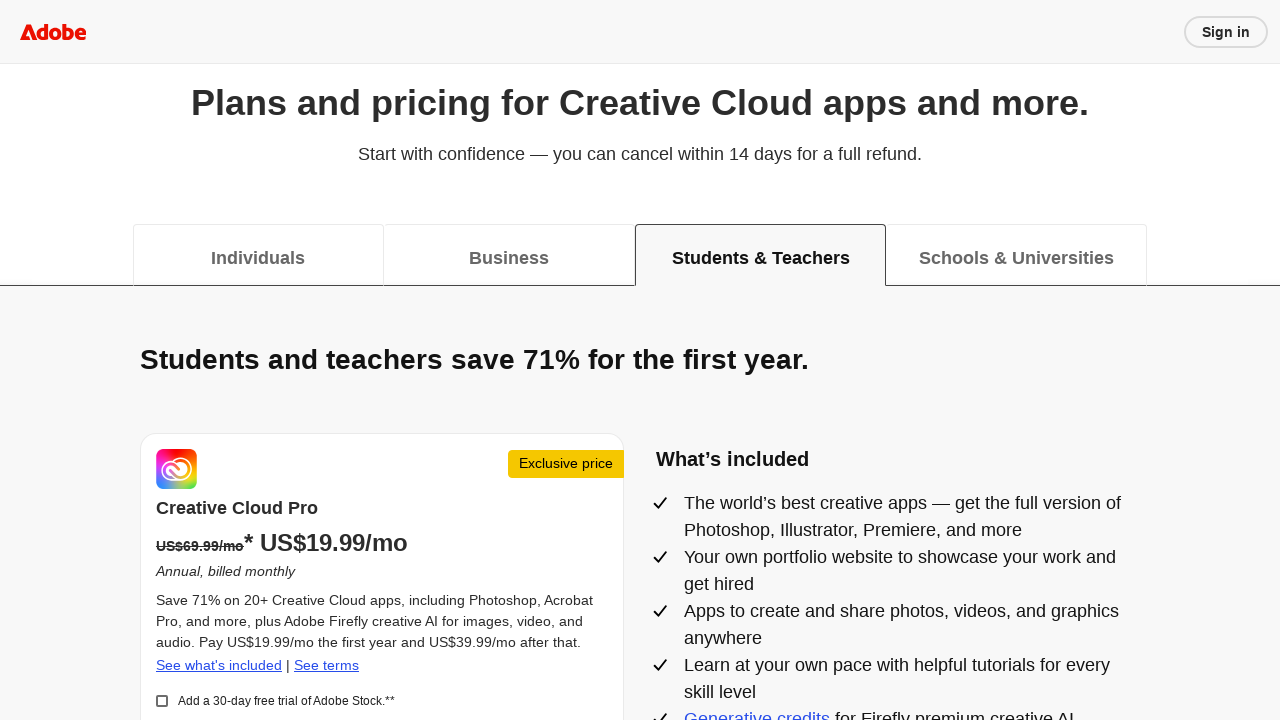

Waited for 'Students & Teachers' content to load
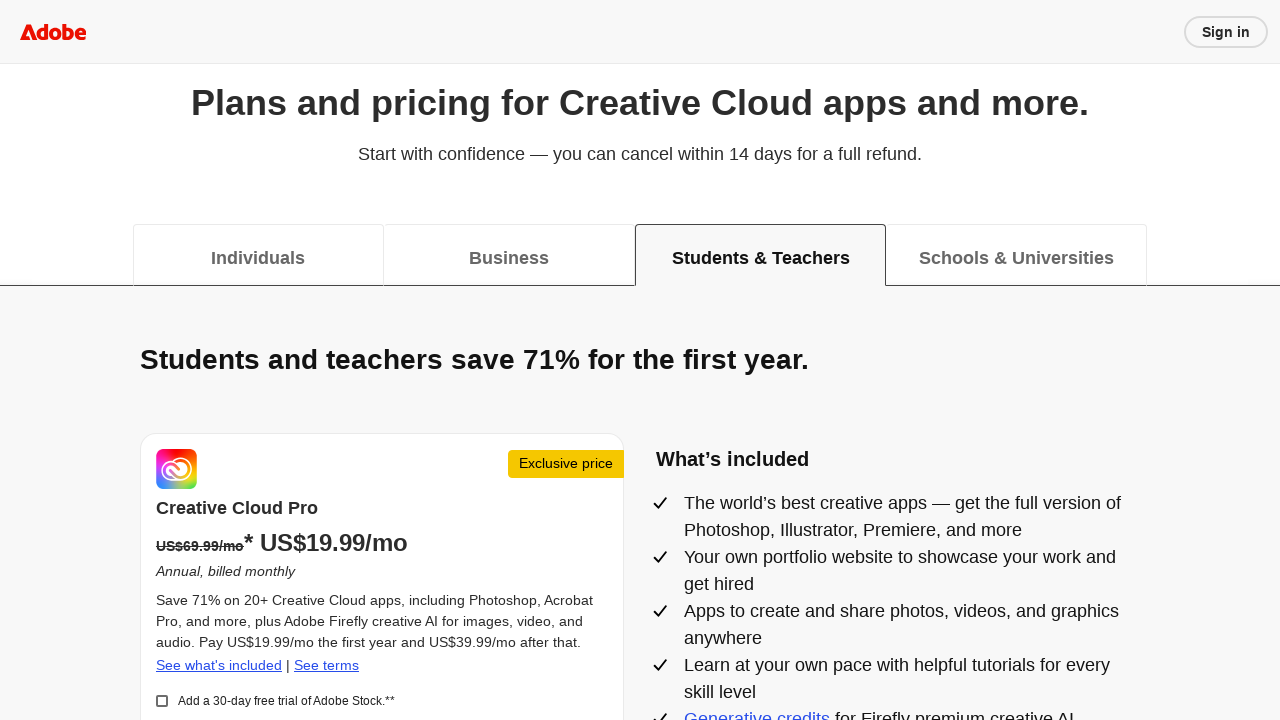

Verified 'Students & Teachers' content panel is visible
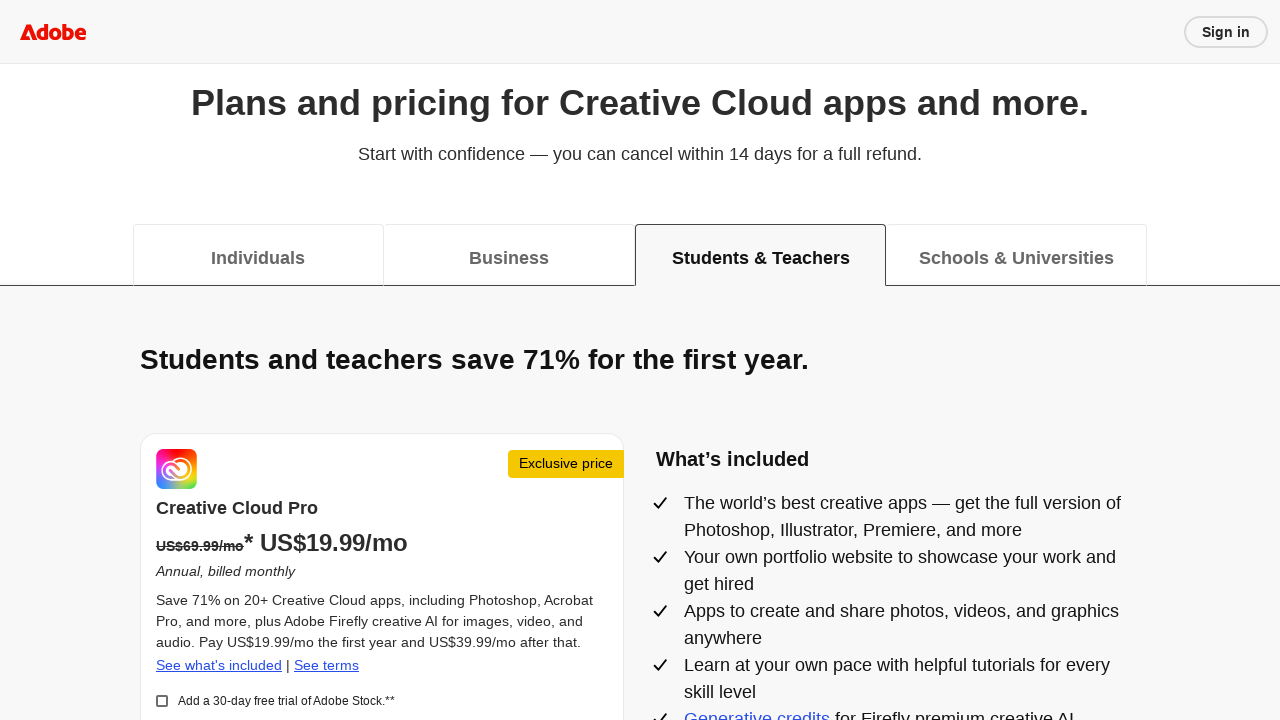

Waited for 'Schools & Universities' tab to be visible
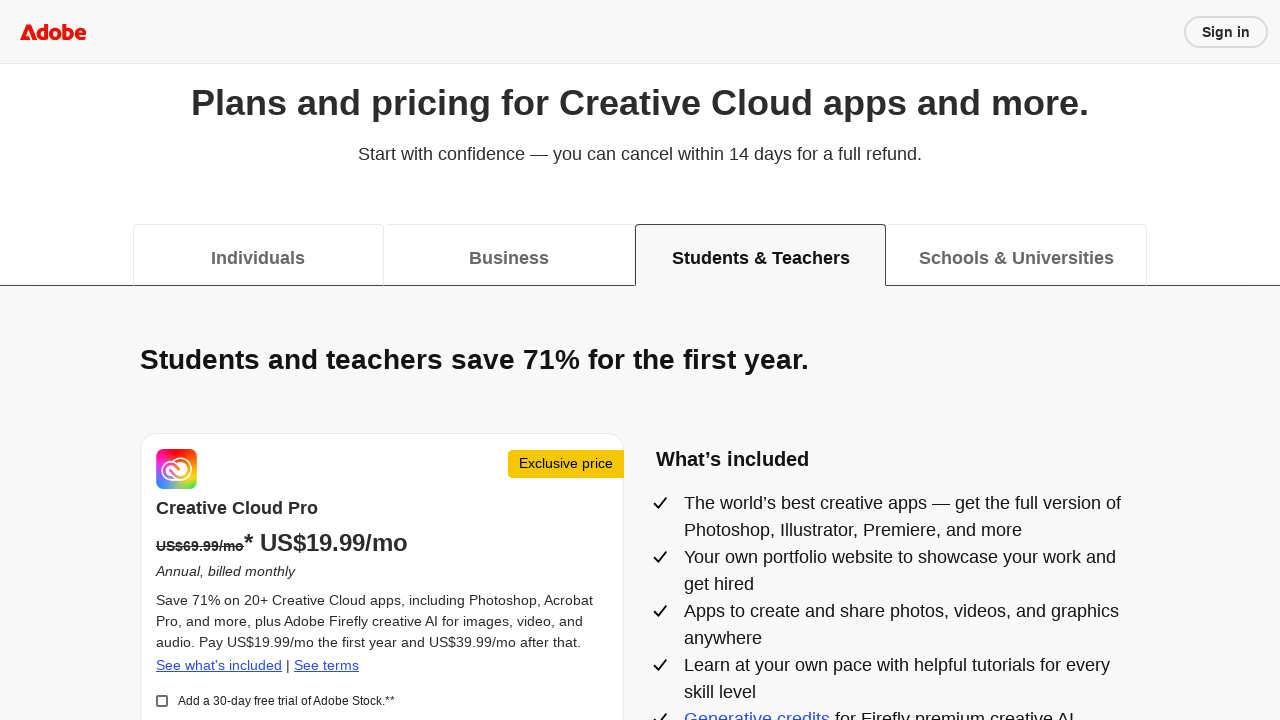

Clicked 'Schools & Universities' tab at (1017, 255) on [role="tab"][data-deeplink="edu_inst"]
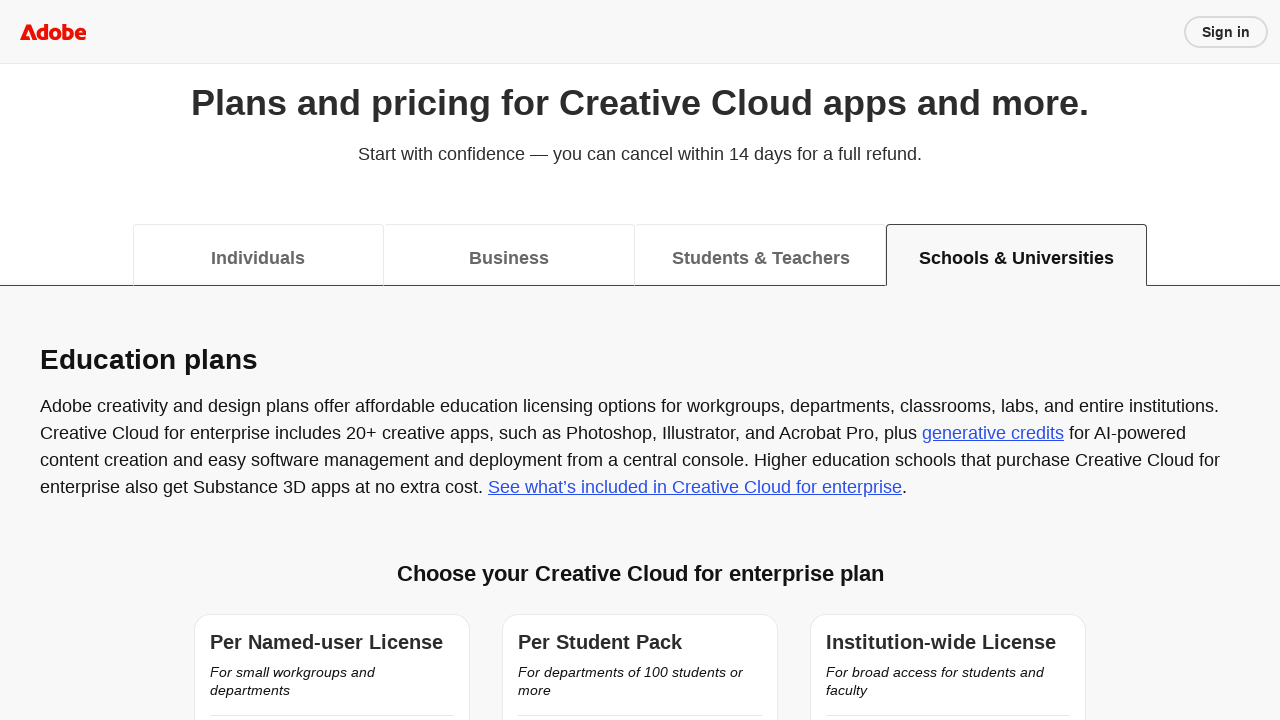

Waited for 'Schools & Universities' content to load
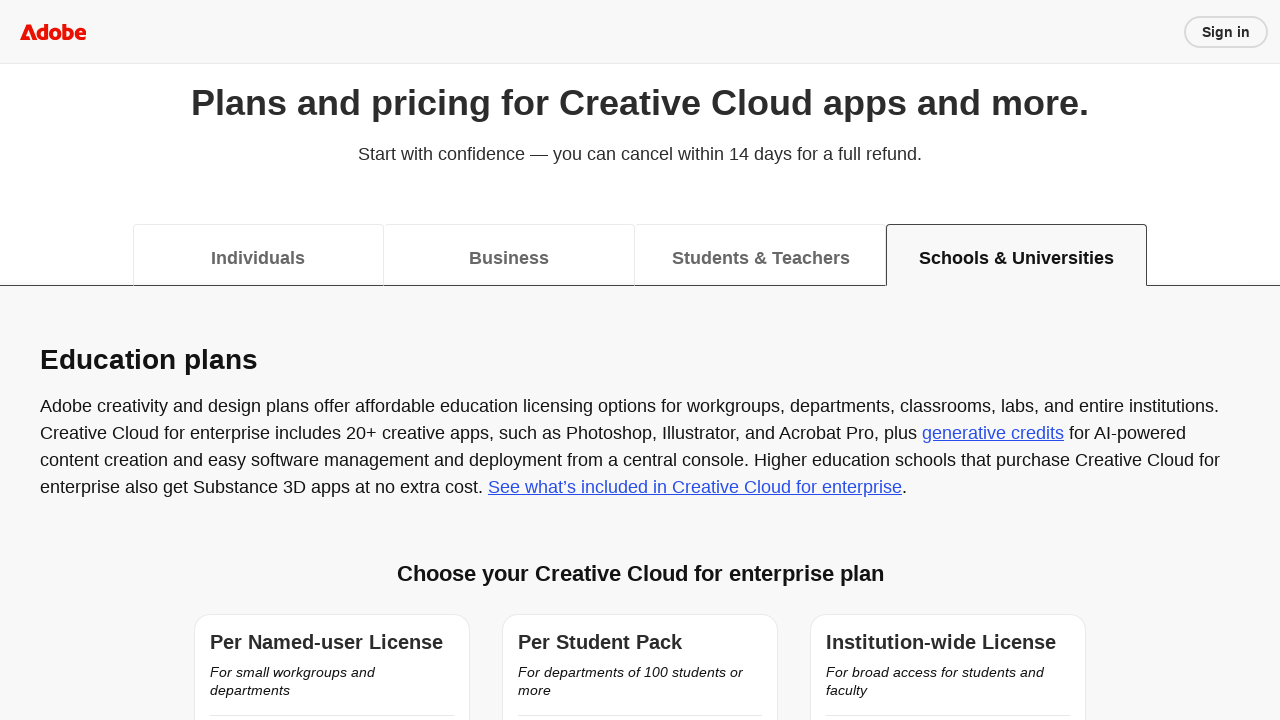

Verified 'Schools & Universities' content panel is visible
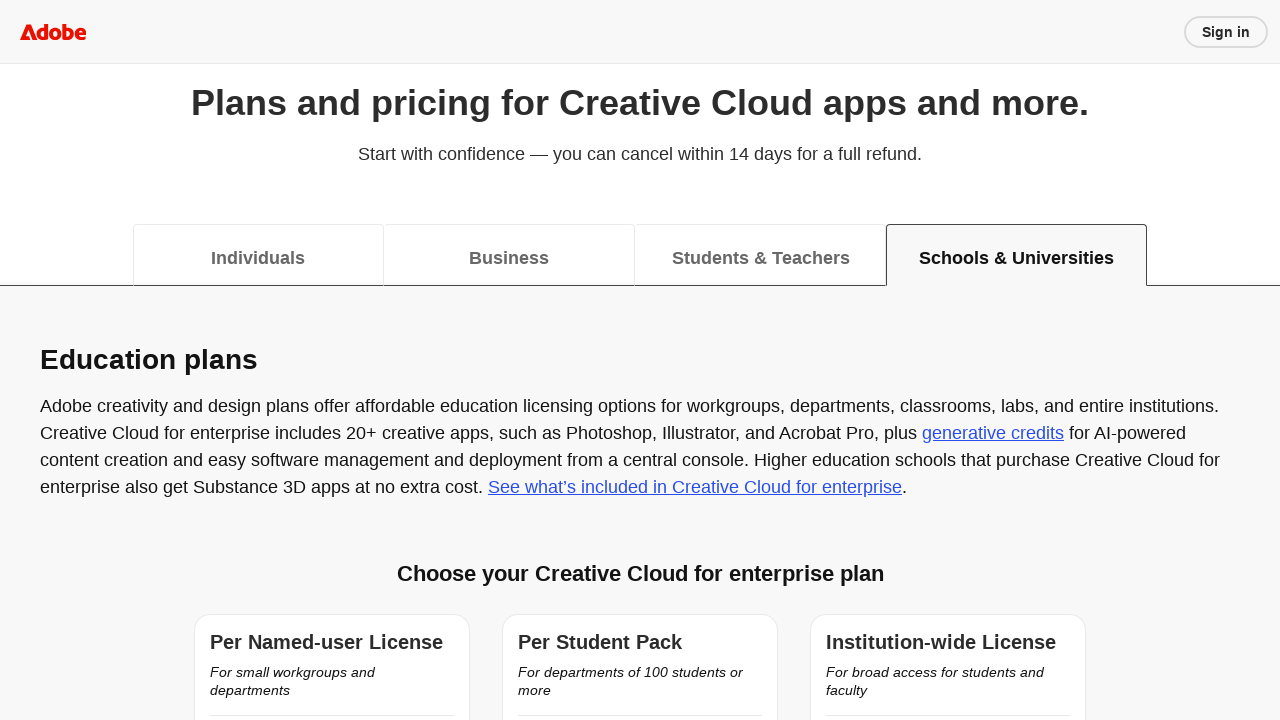

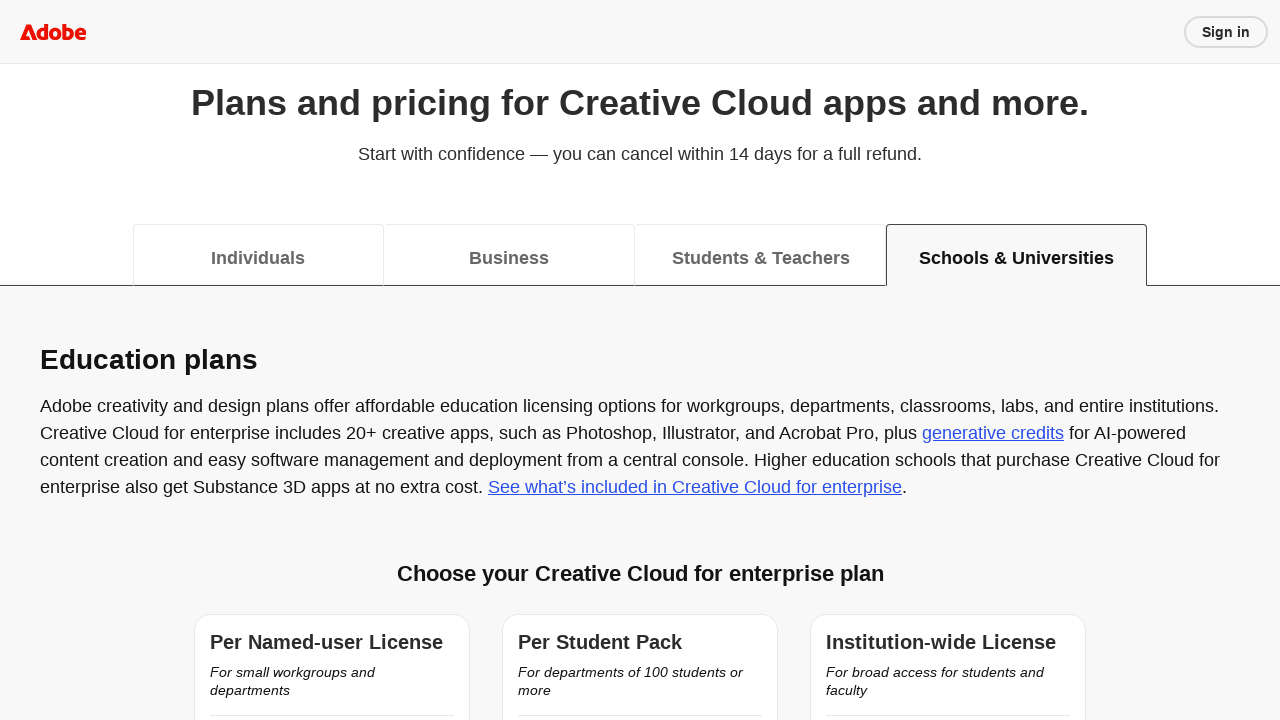